Tests that new todo items are appended to the bottom of the list and the counter updates correctly.

Starting URL: https://demo.playwright.dev/todomvc

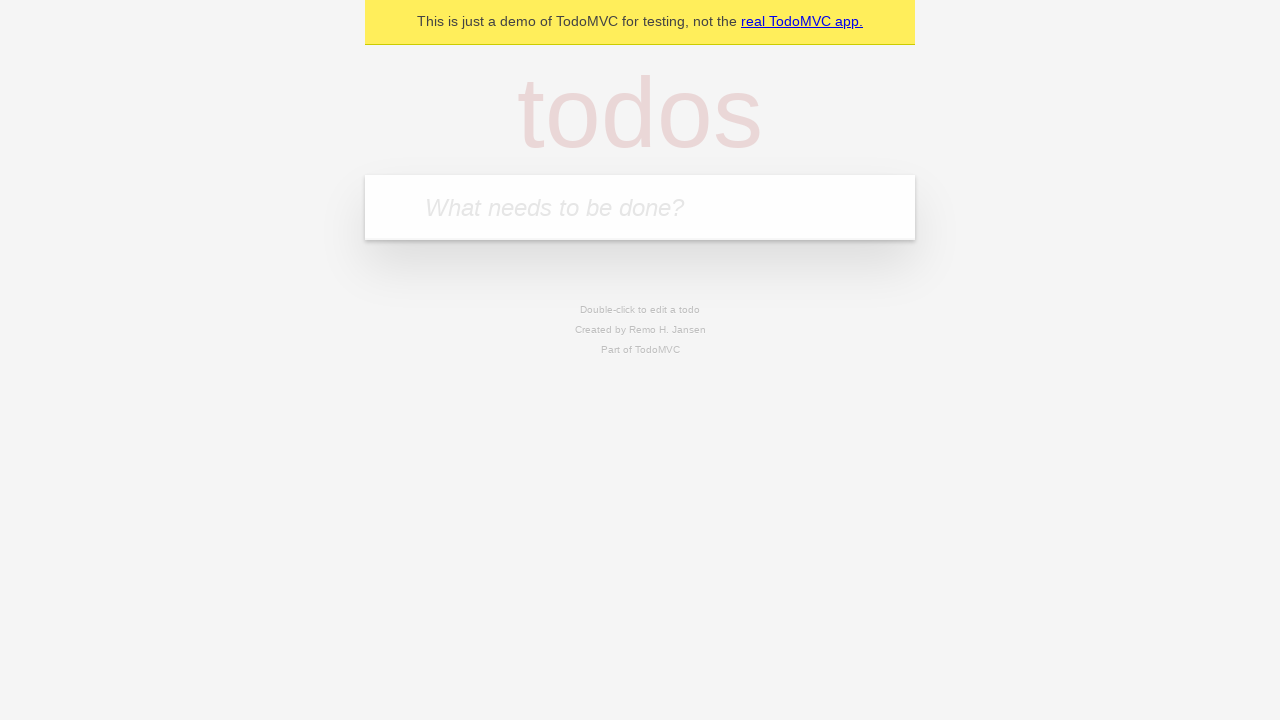

Filled new todo input with 'buy some cheese' on .new-todo
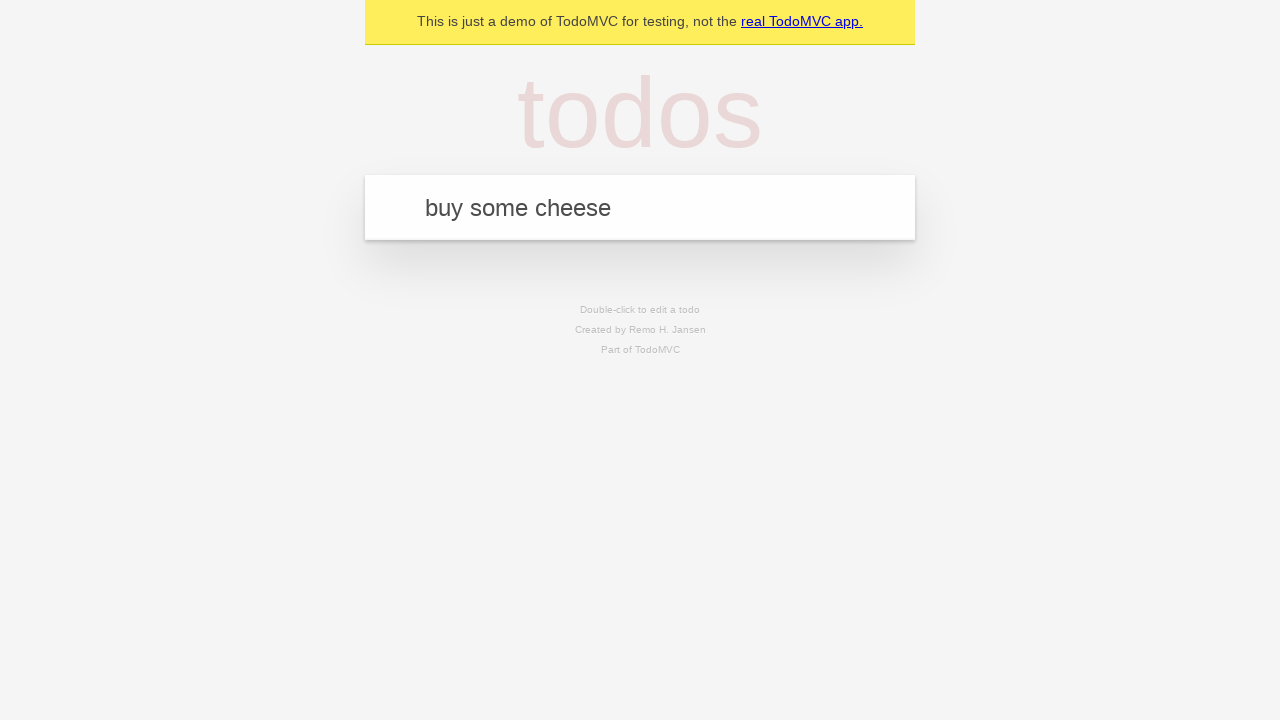

Pressed Enter to add first todo item on .new-todo
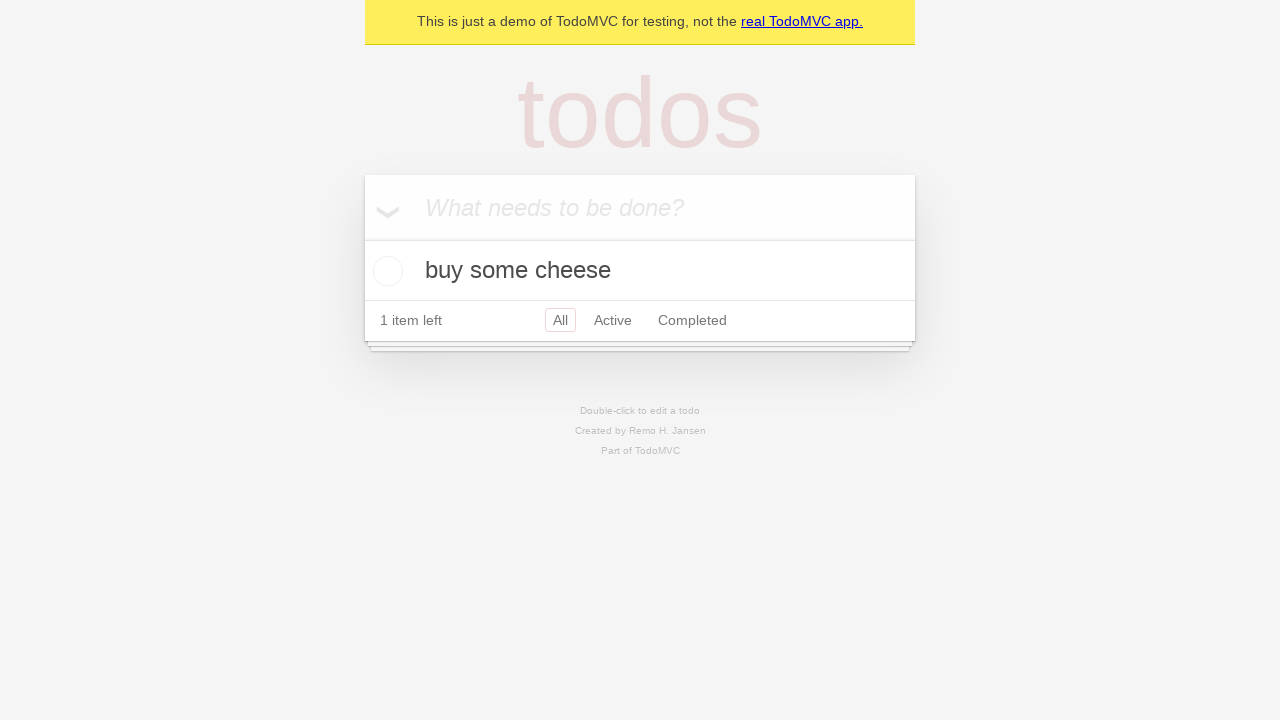

Filled new todo input with 'feed the cat' on .new-todo
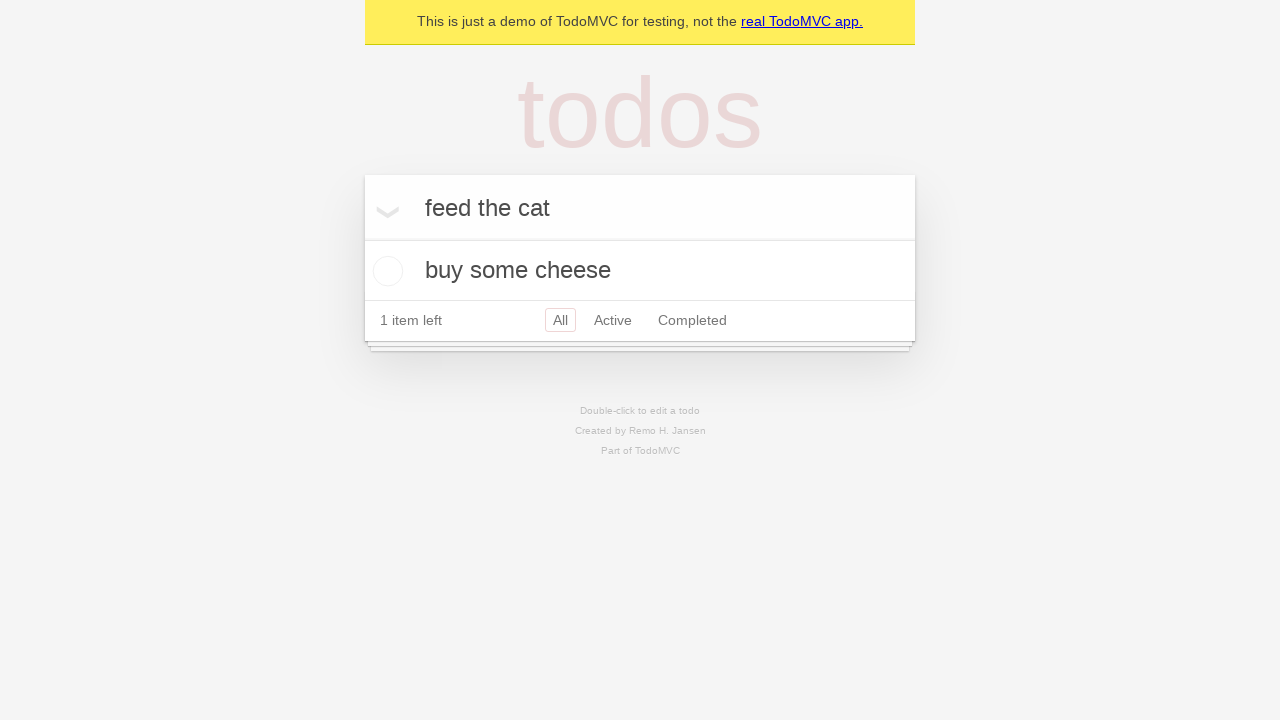

Pressed Enter to add second todo item on .new-todo
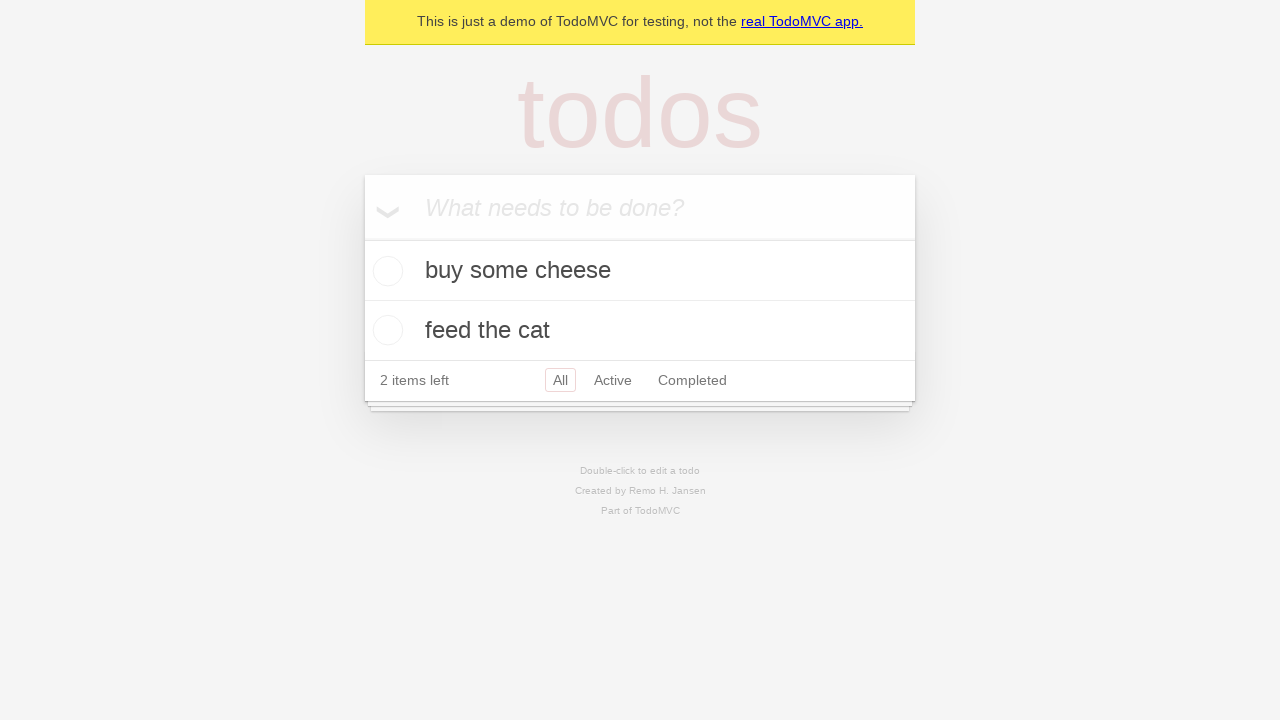

Filled new todo input with 'book a doctors appointment' on .new-todo
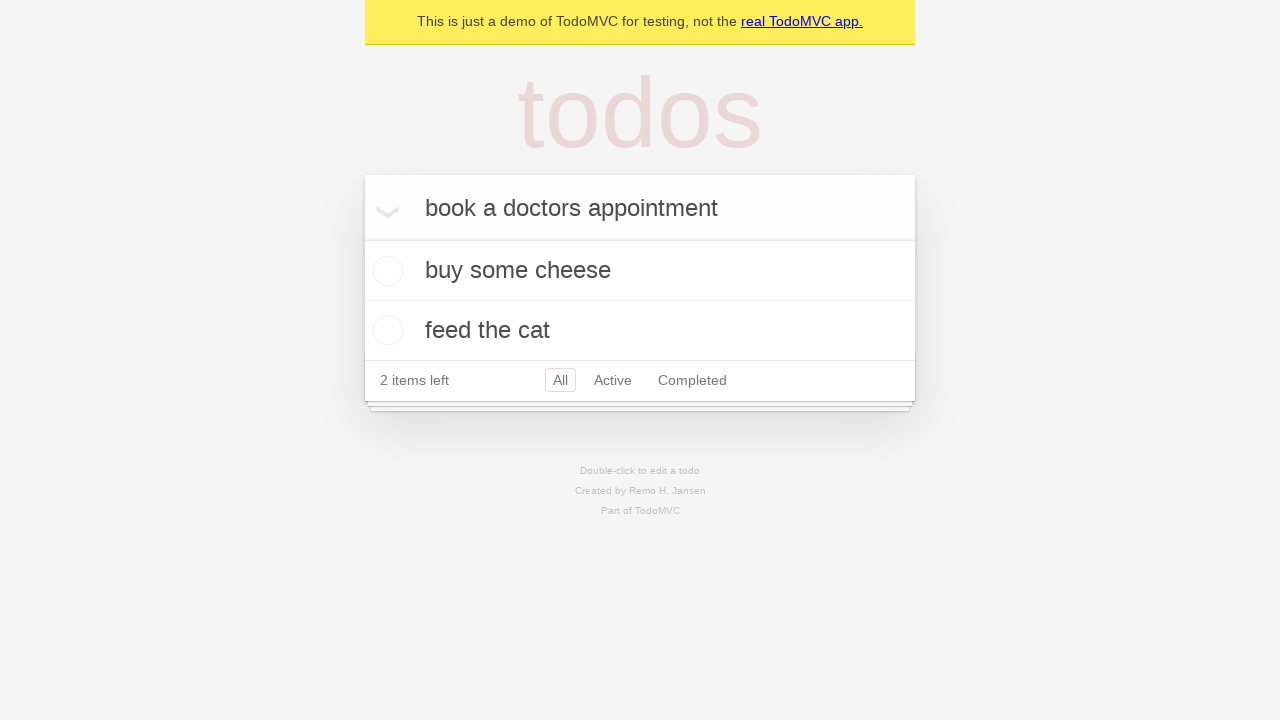

Pressed Enter to add third todo item on .new-todo
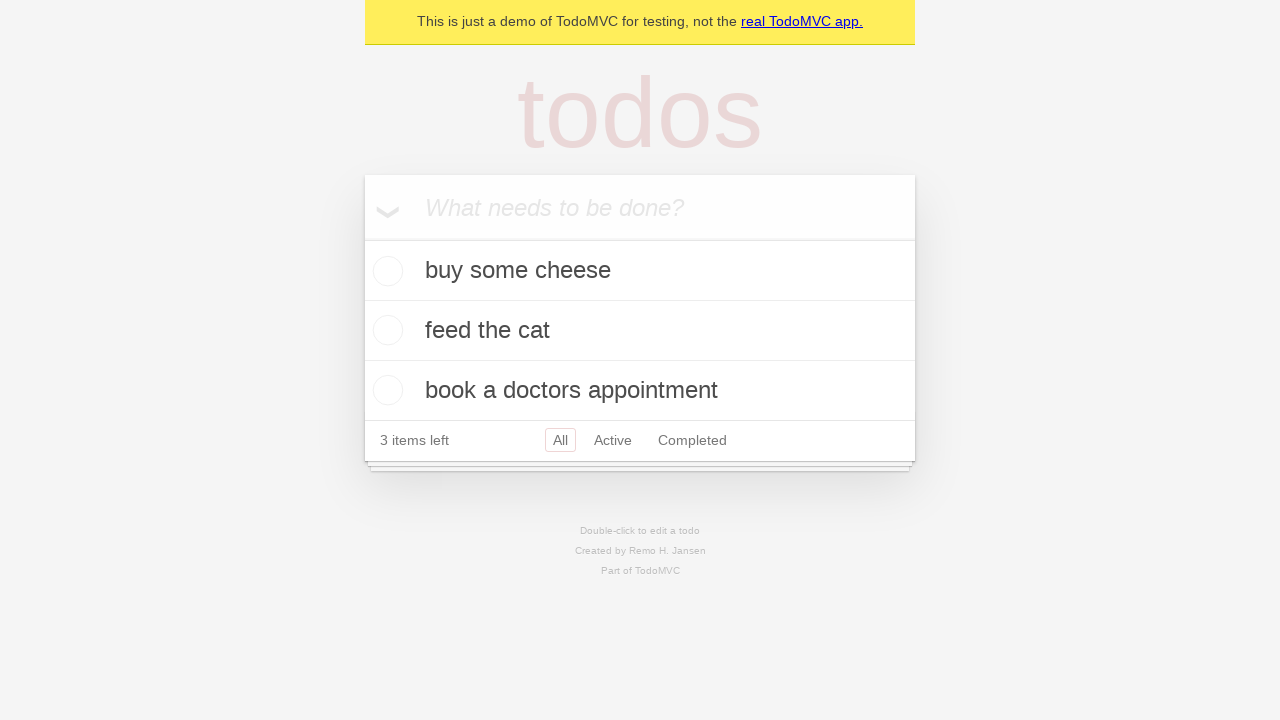

Todo counter element loaded and displayed
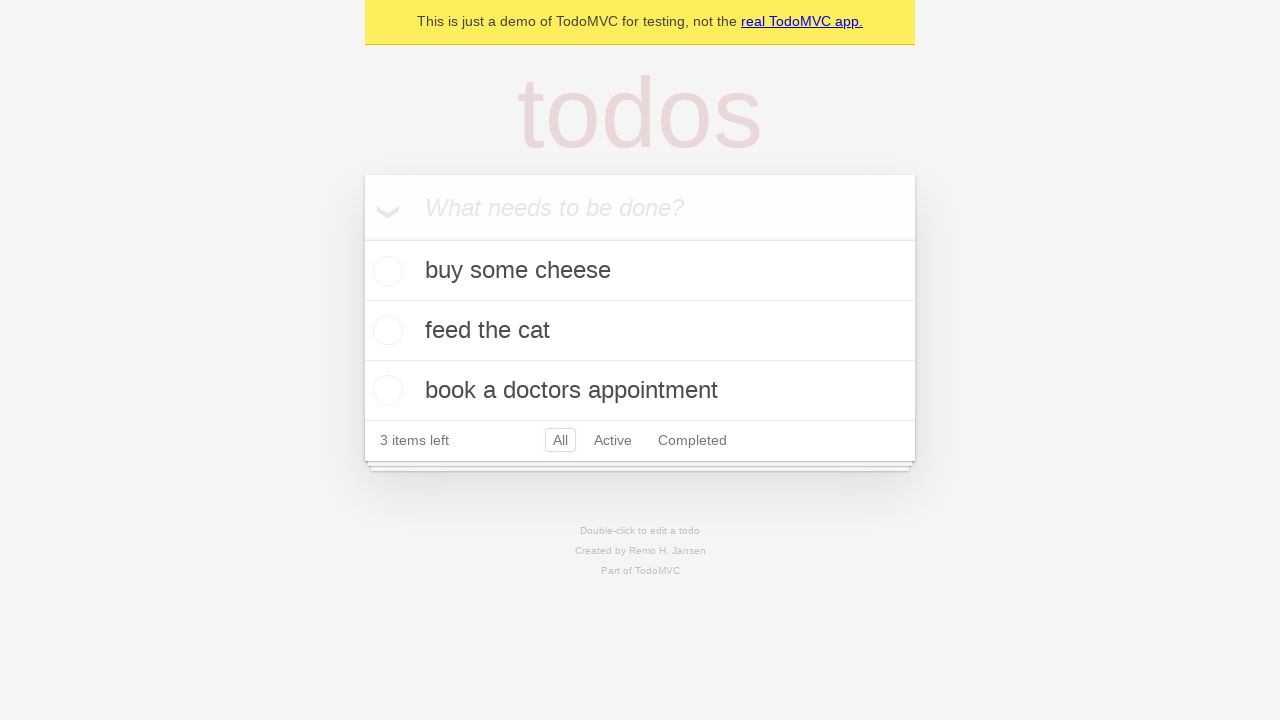

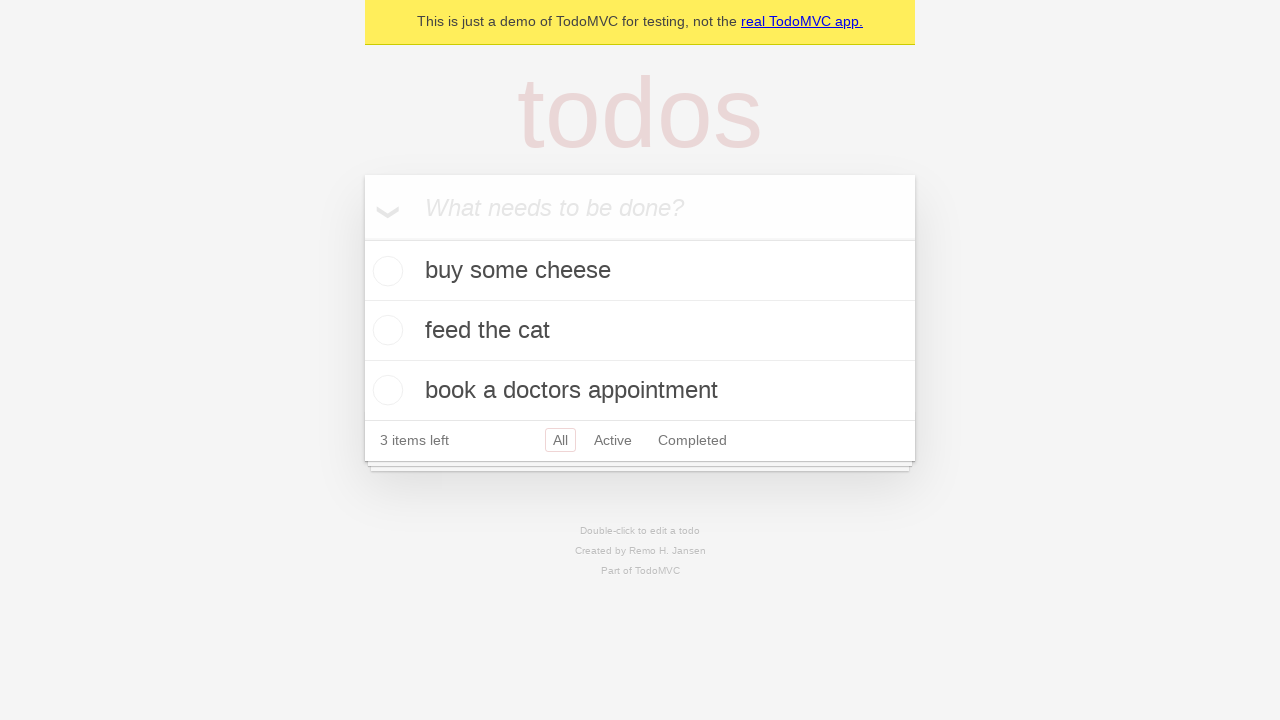